Tests drag and drop functionality on jQuery UI demo page by dragging an element from source to target location

Starting URL: https://jqueryui.com/droppable

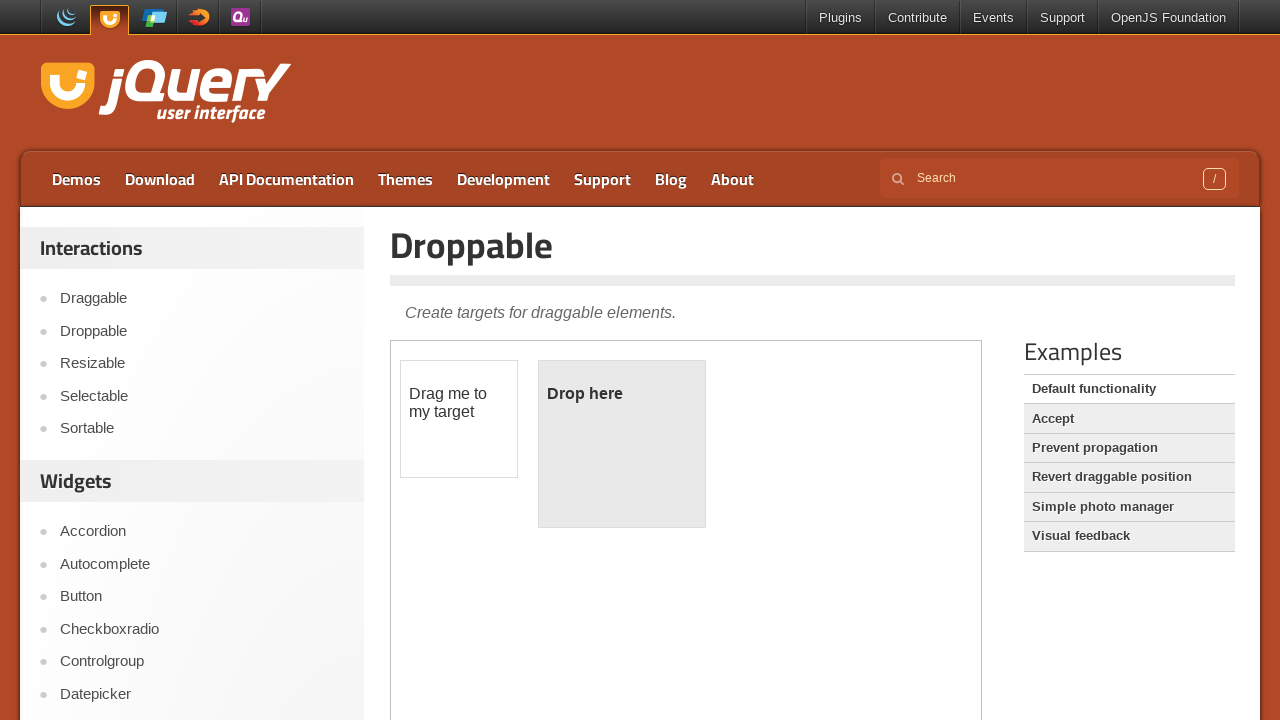

Located demo iframe containing drag and drop elements
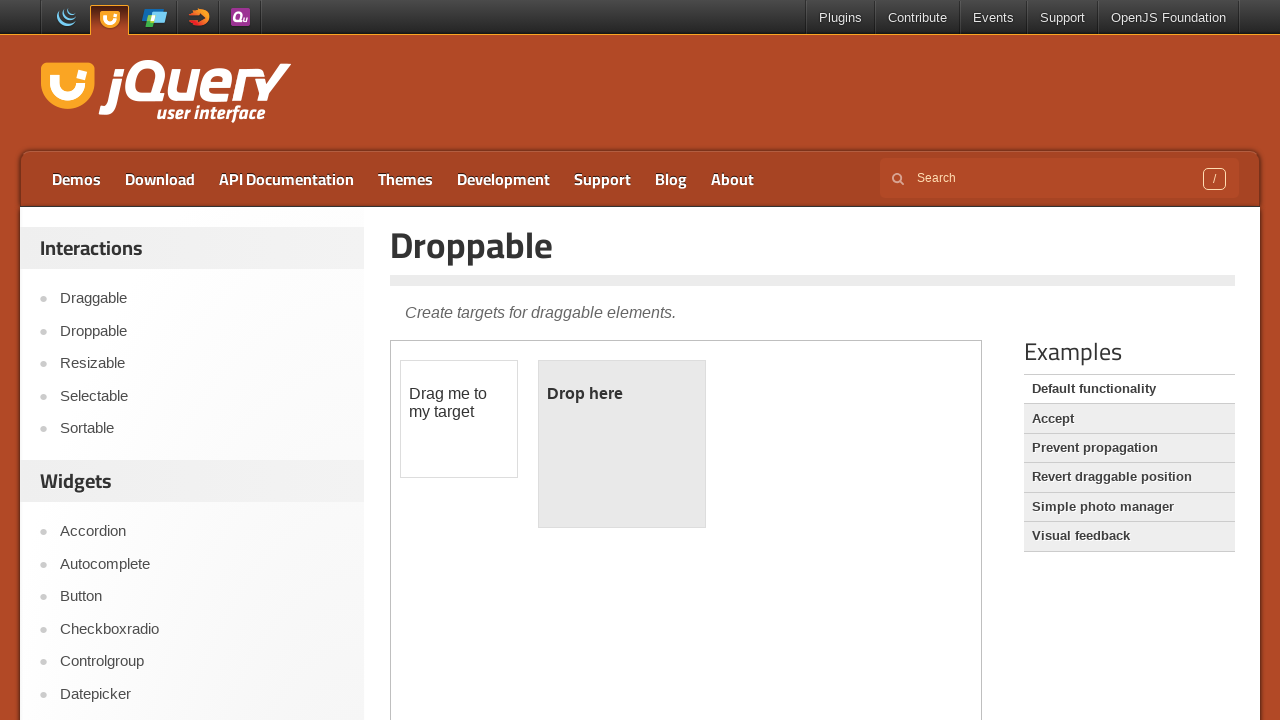

Located draggable source element
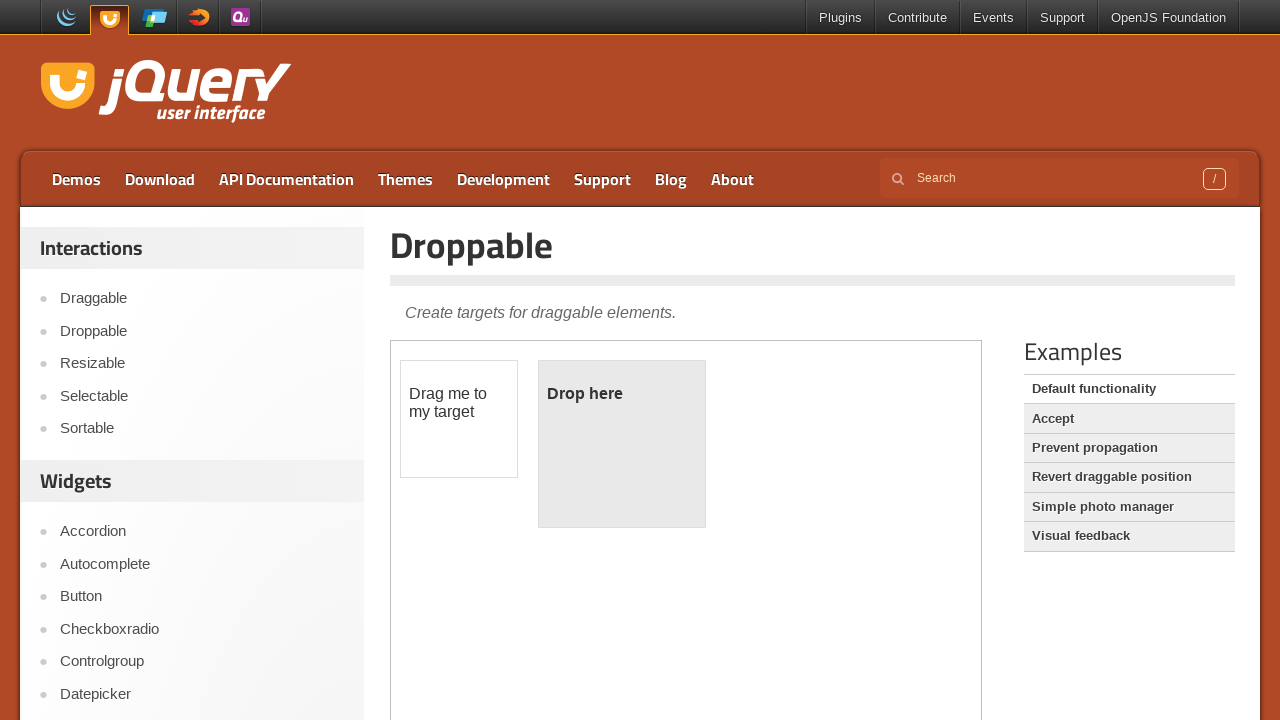

Located droppable target element
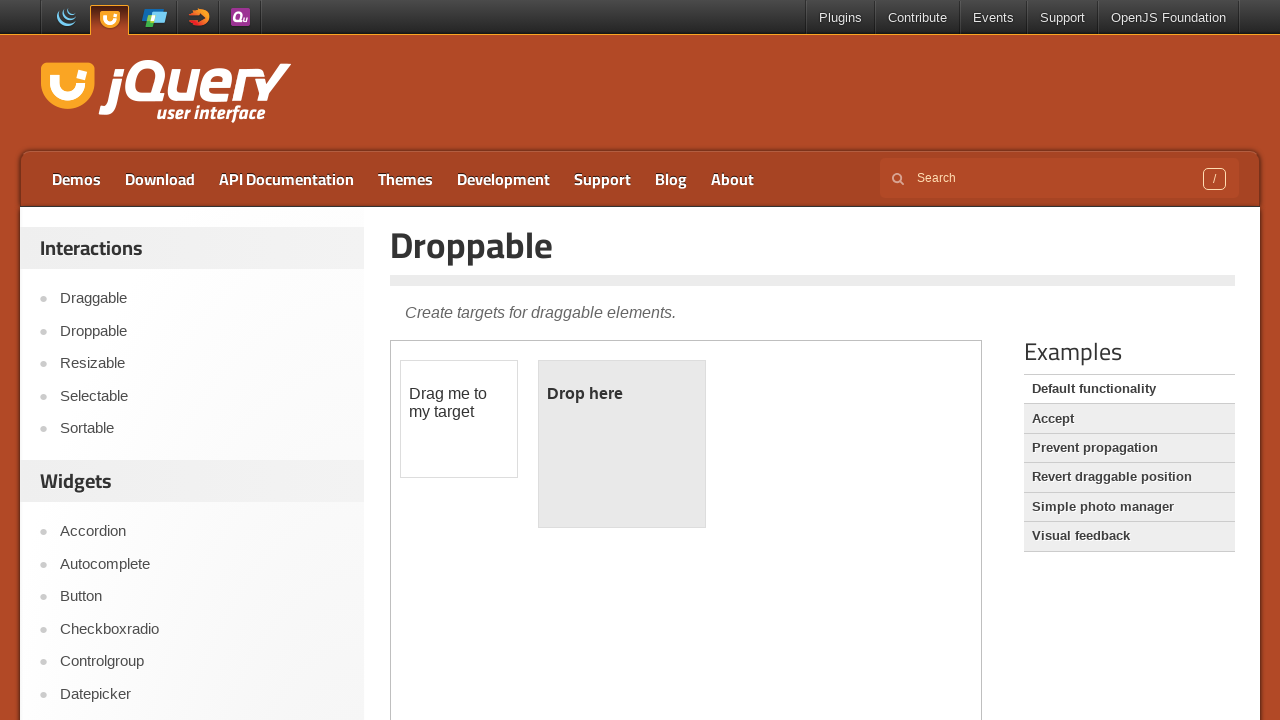

Dragged source element to target element at (622, 444)
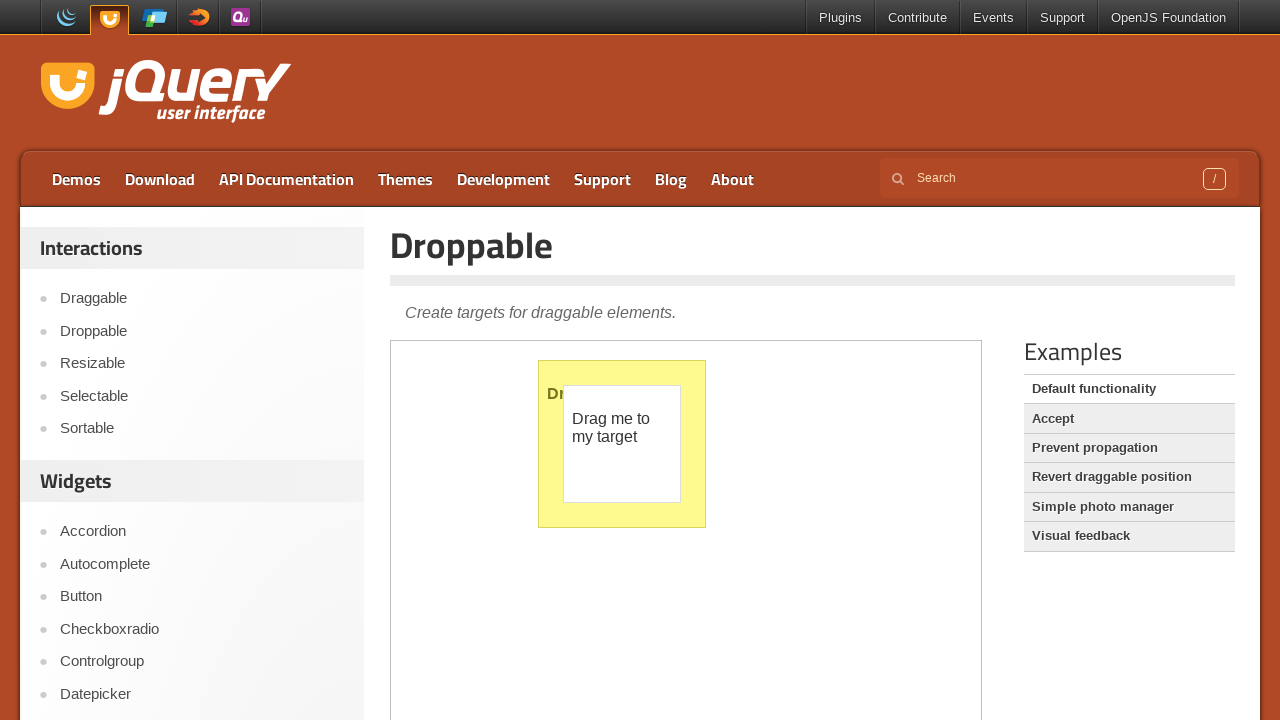

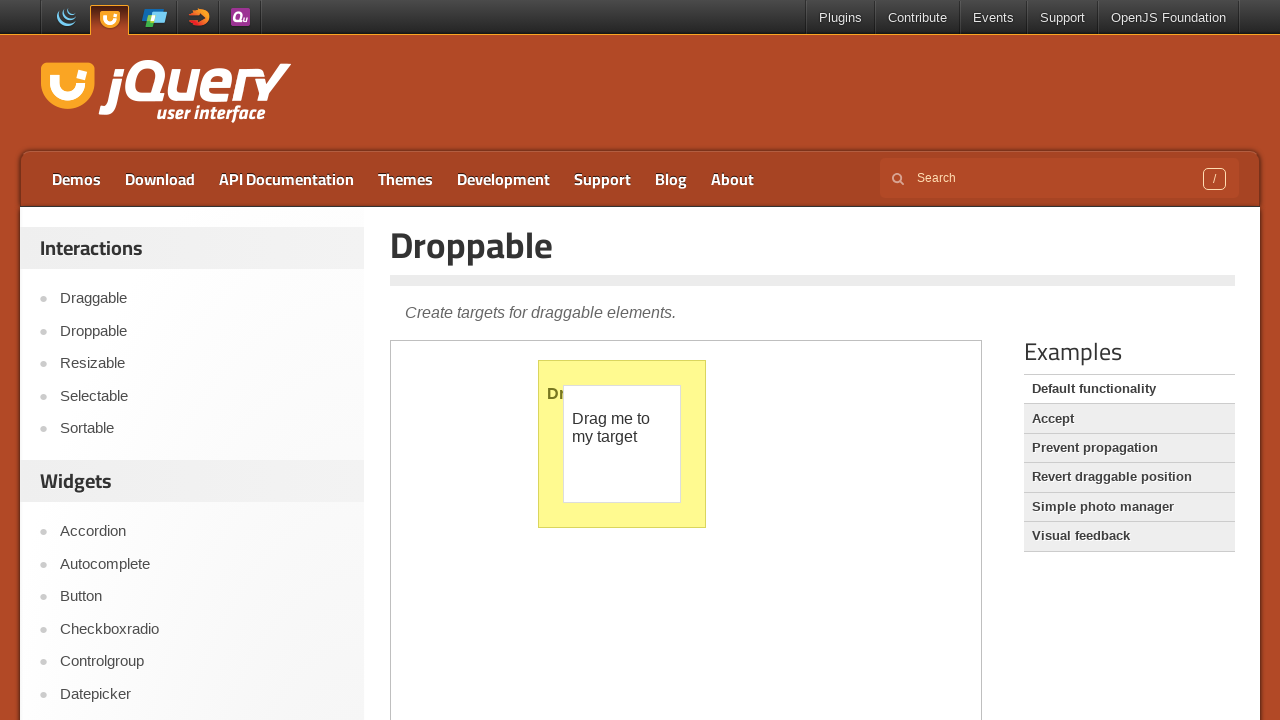